Tests navigation links on the Guru99 demo site by clicking each link in the navigation table and verifying navigation works by going back to the main page.

Starting URL: https://demo.guru99.com/test/newtours/

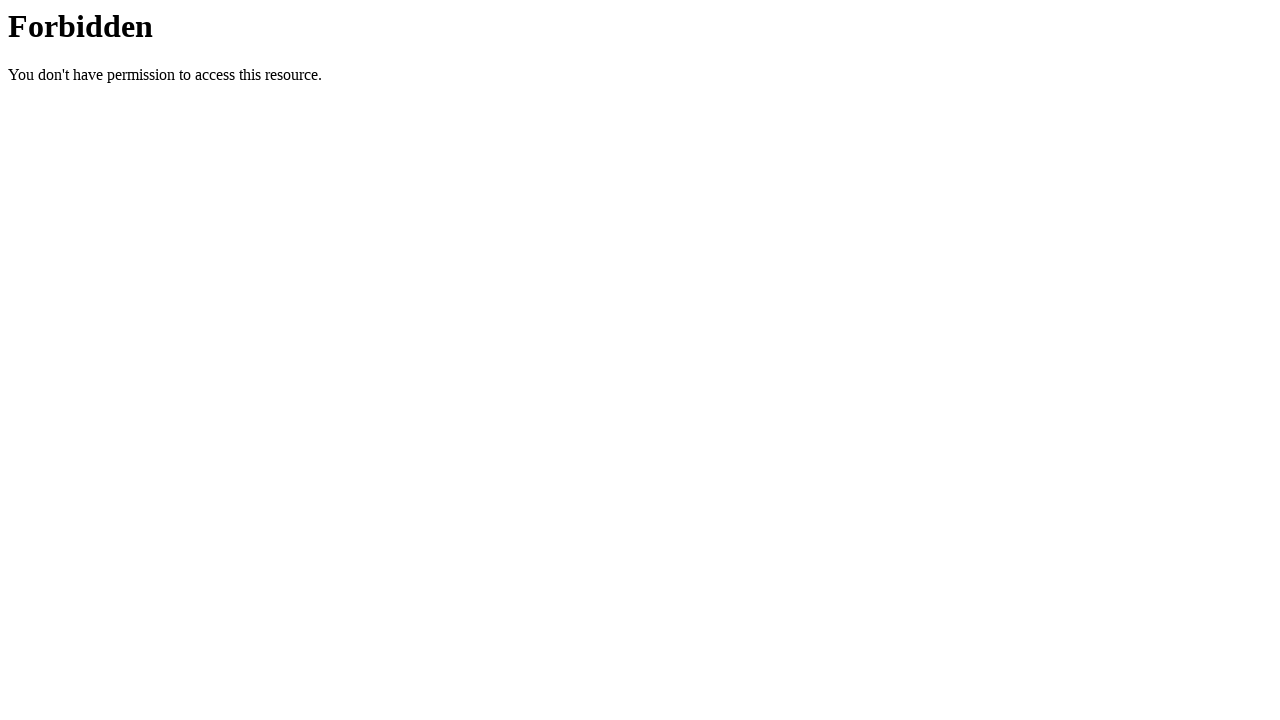

Set viewport size to 1920x1080
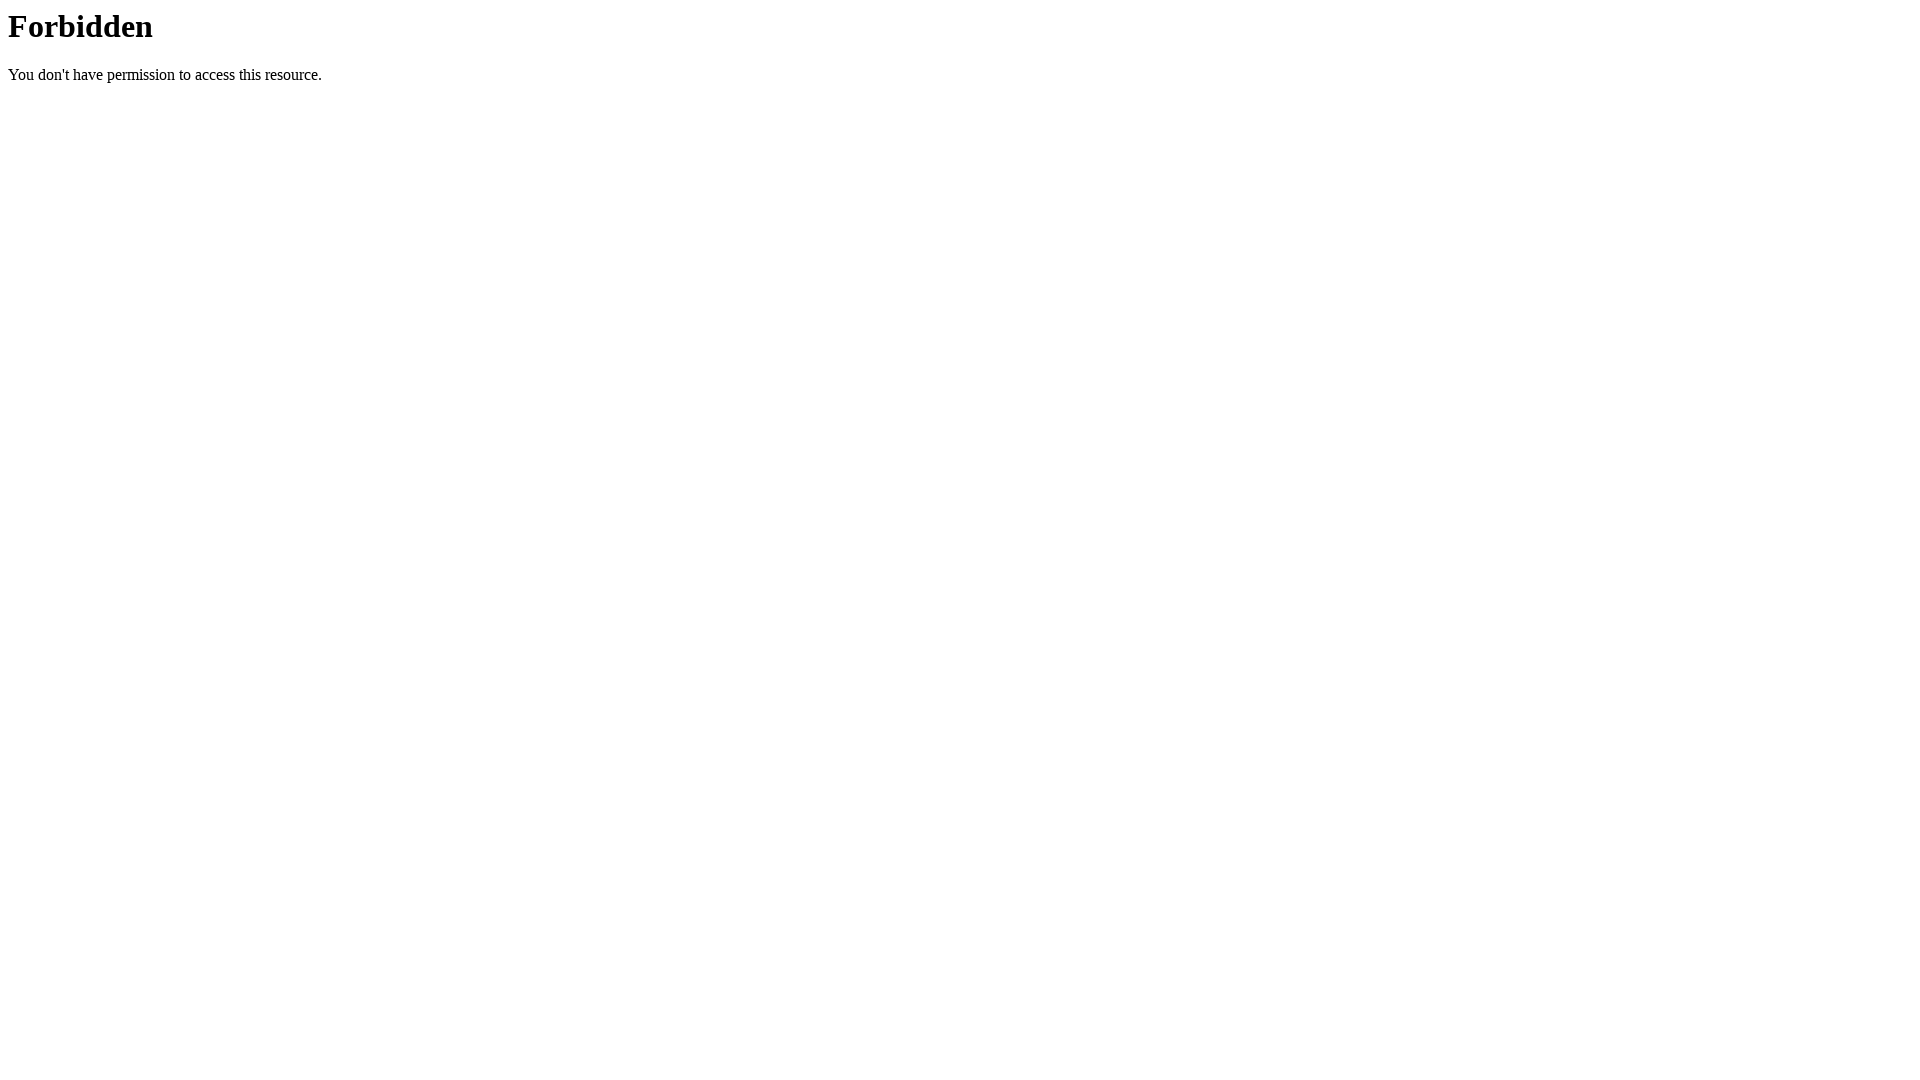

Located navigation table and found 0 links
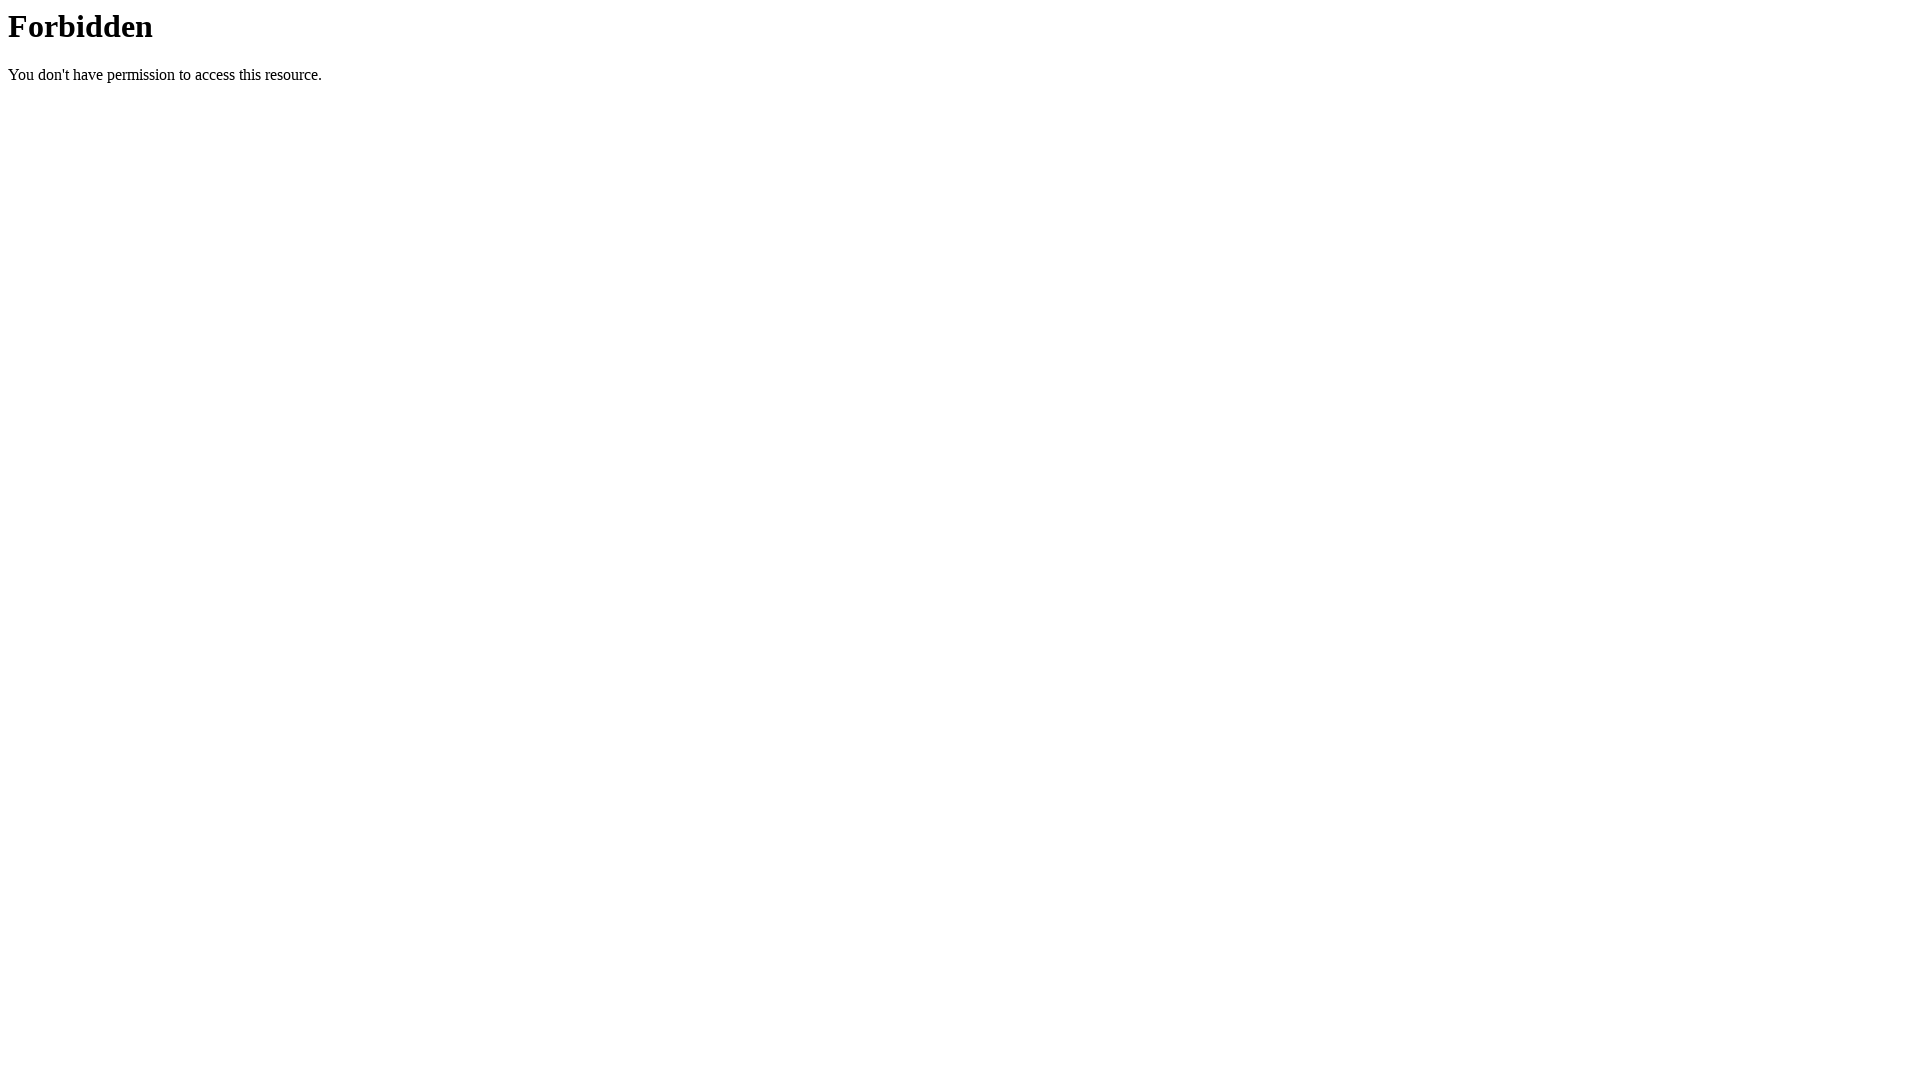

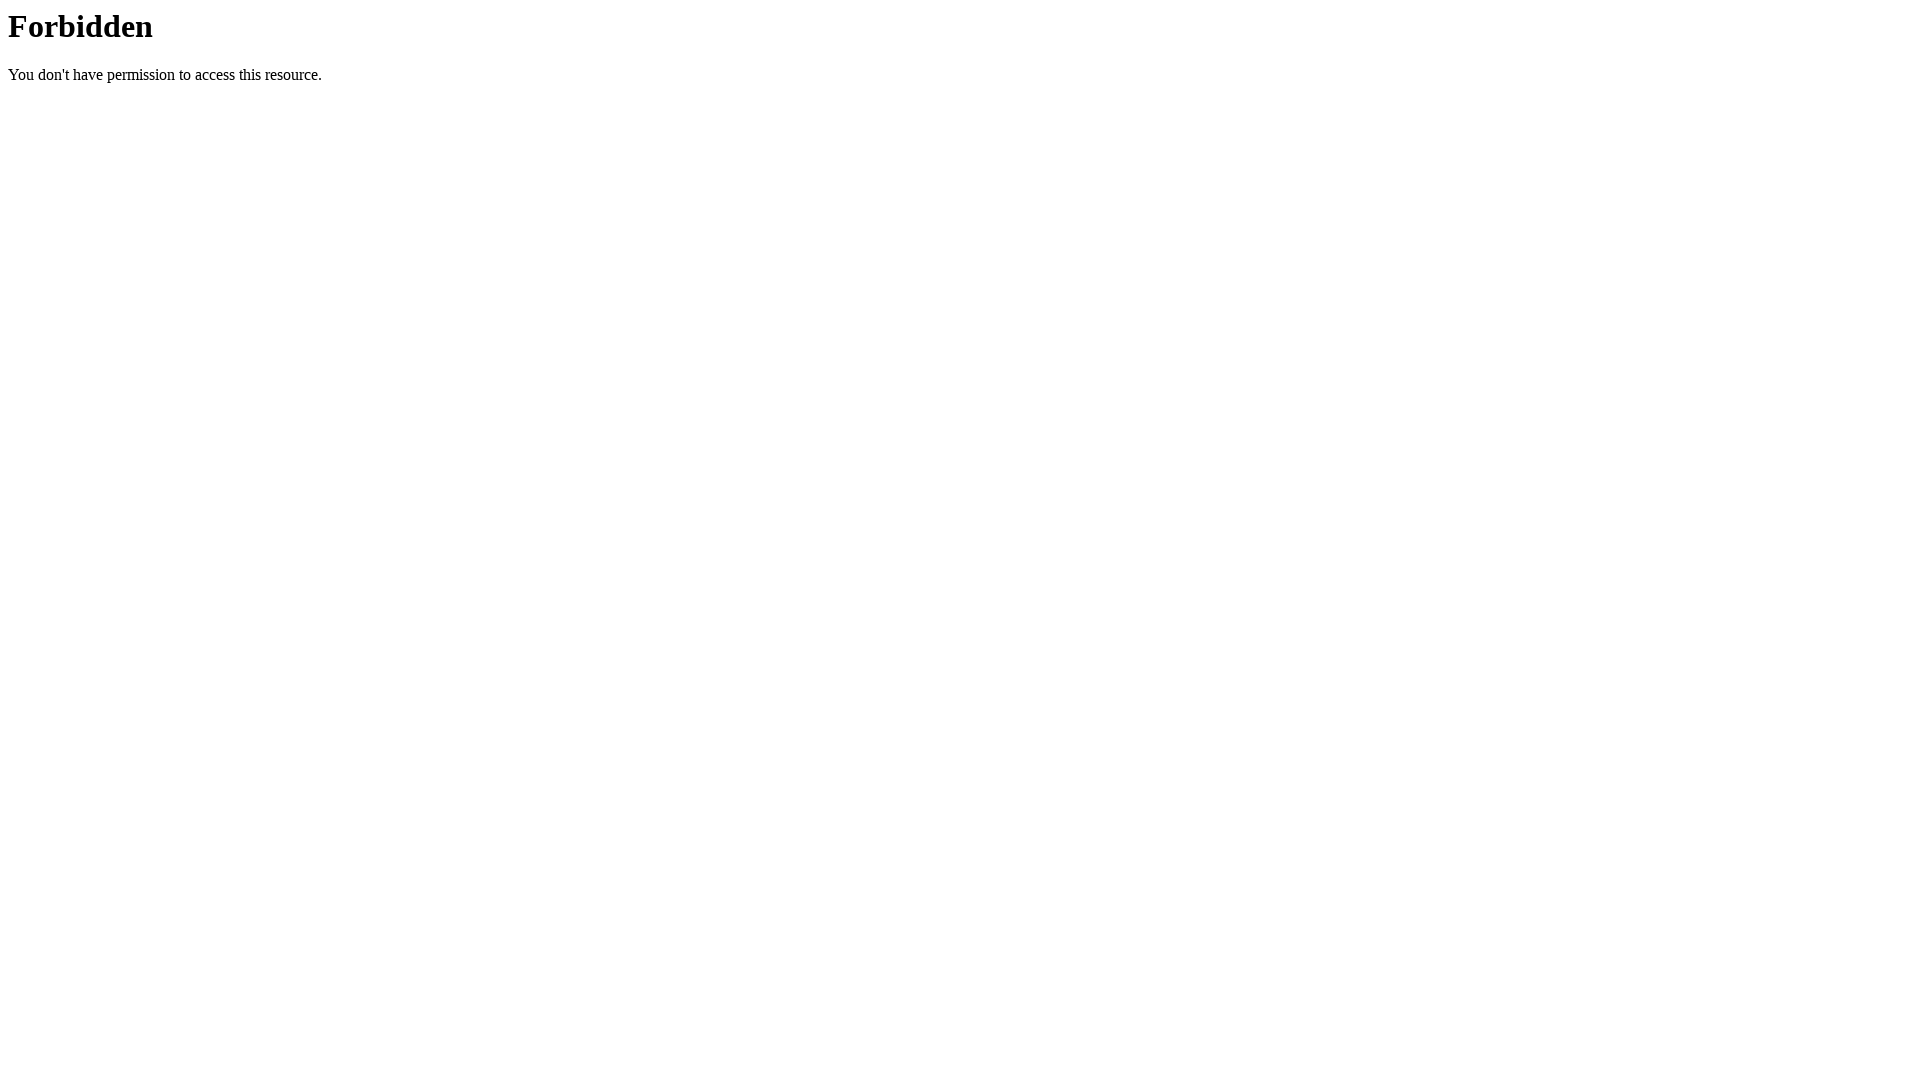